Tests JavaScript confirm alert handling by clicking a button that triggers a confirm dialog and accepting it

Starting URL: https://v1.training-support.net/selenium/javascript-alerts

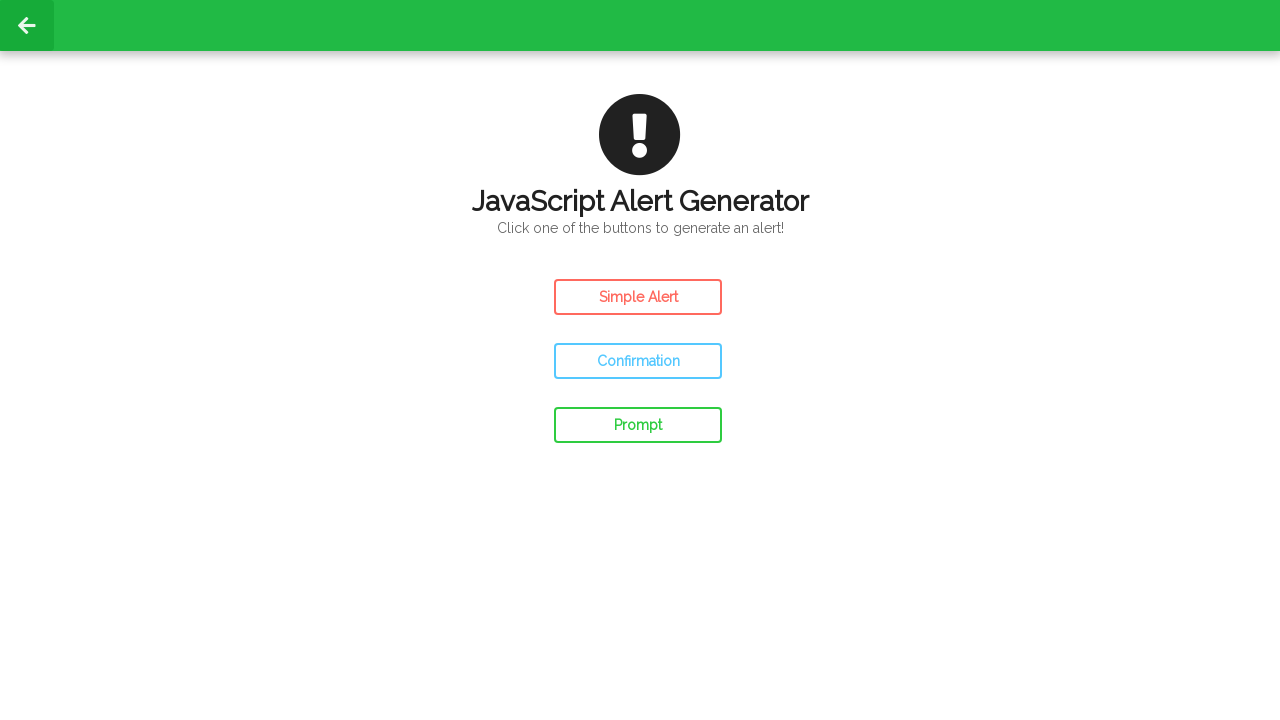

Set up dialog handler to accept confirm dialogs
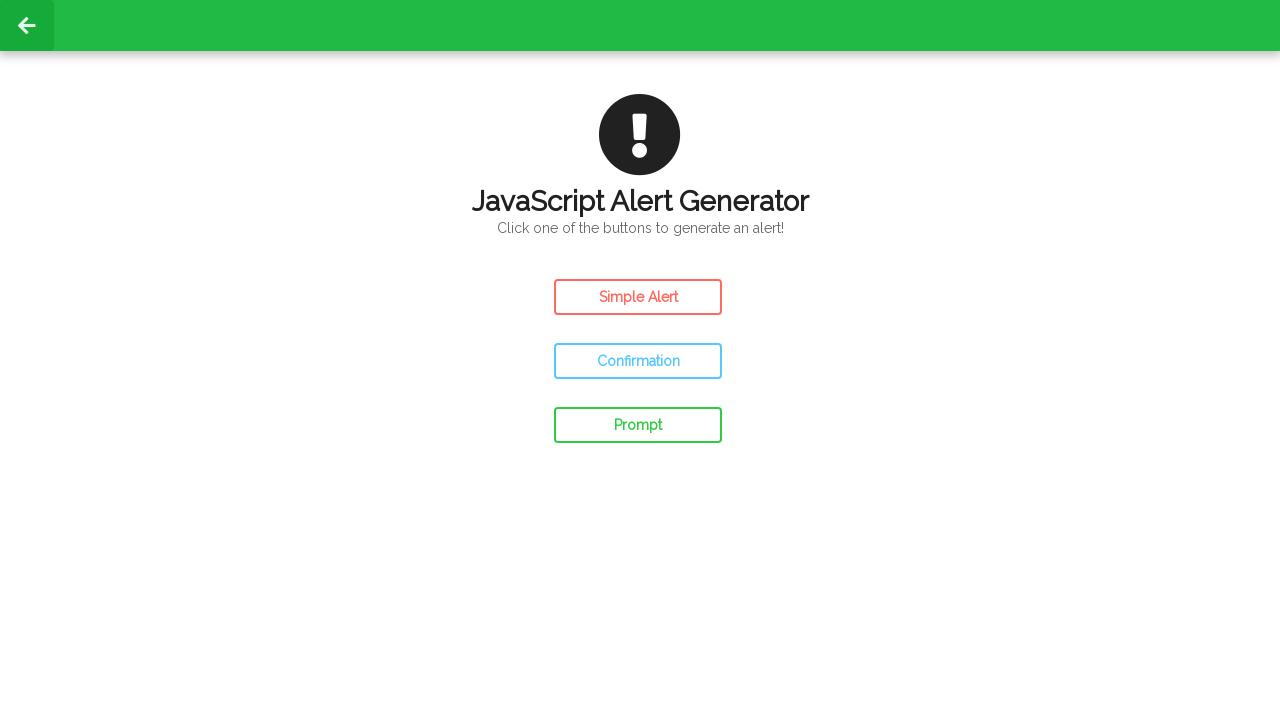

Clicked confirm button to trigger JavaScript confirm alert at (638, 361) on #confirm
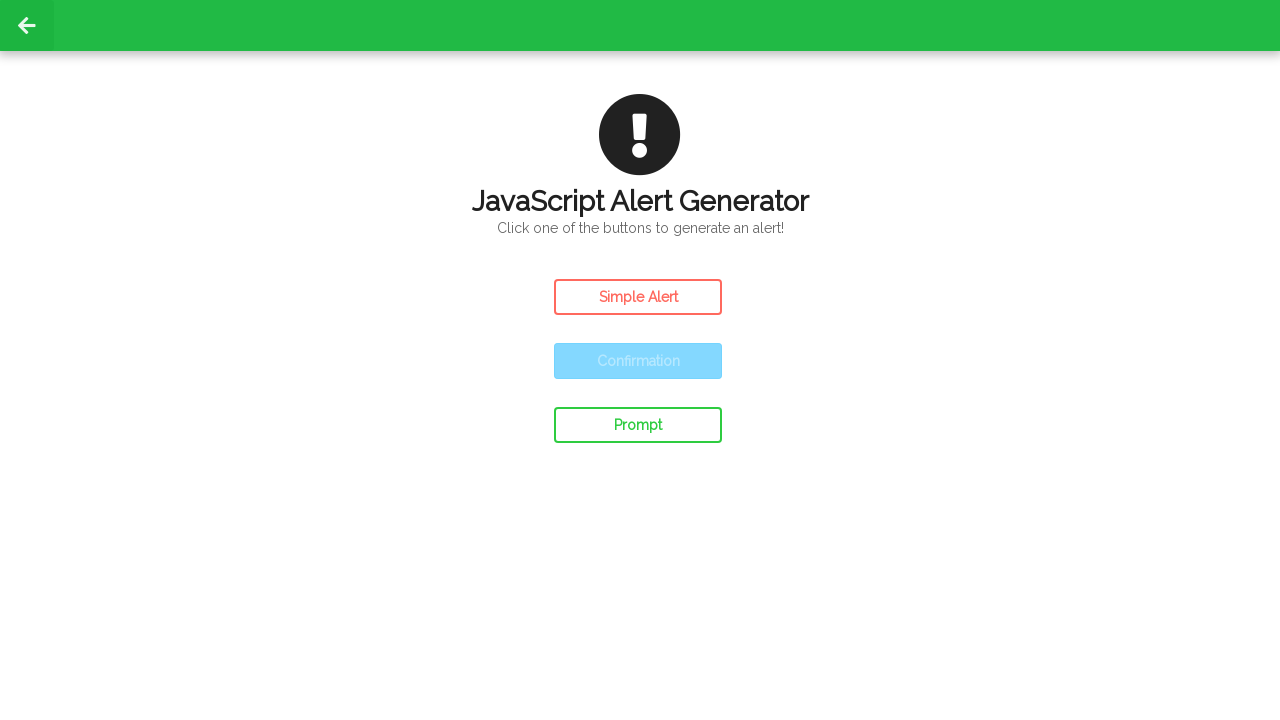

Waited for dialog interaction to complete
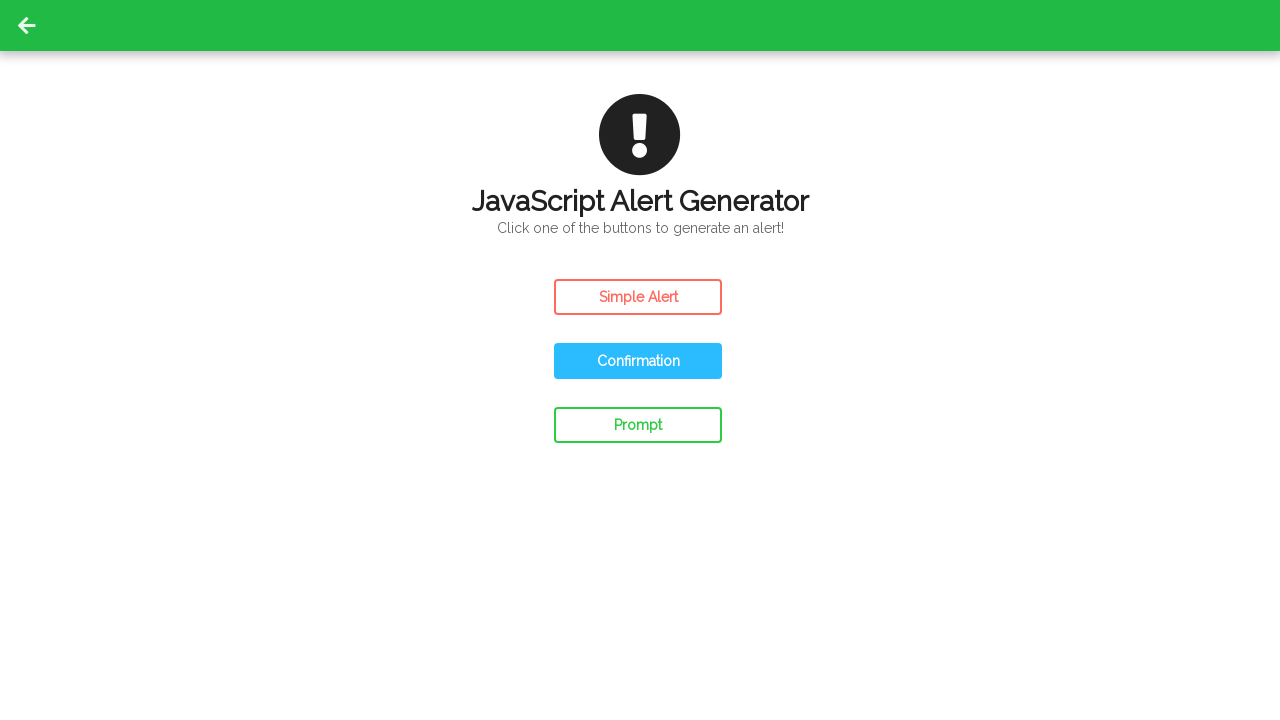

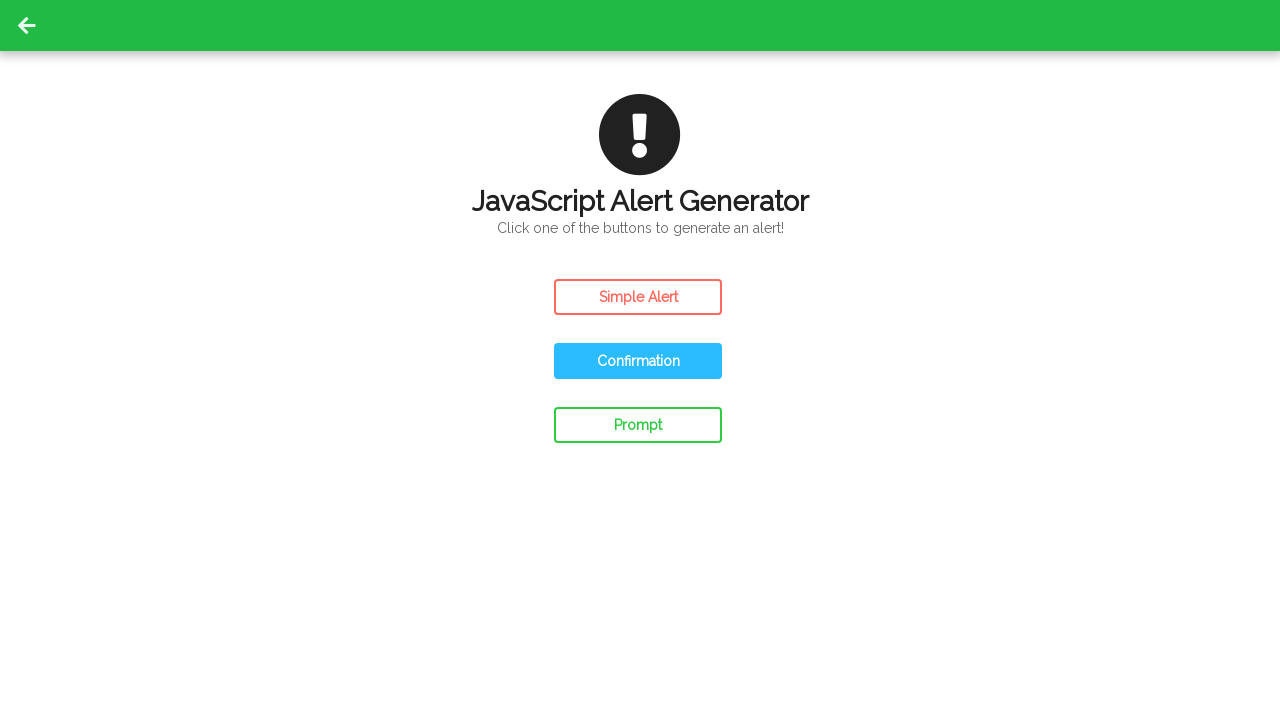